Downloads a JPG file from a list of download links and then uploads it to another page

Starting URL: https://the-internet.herokuapp.com/download

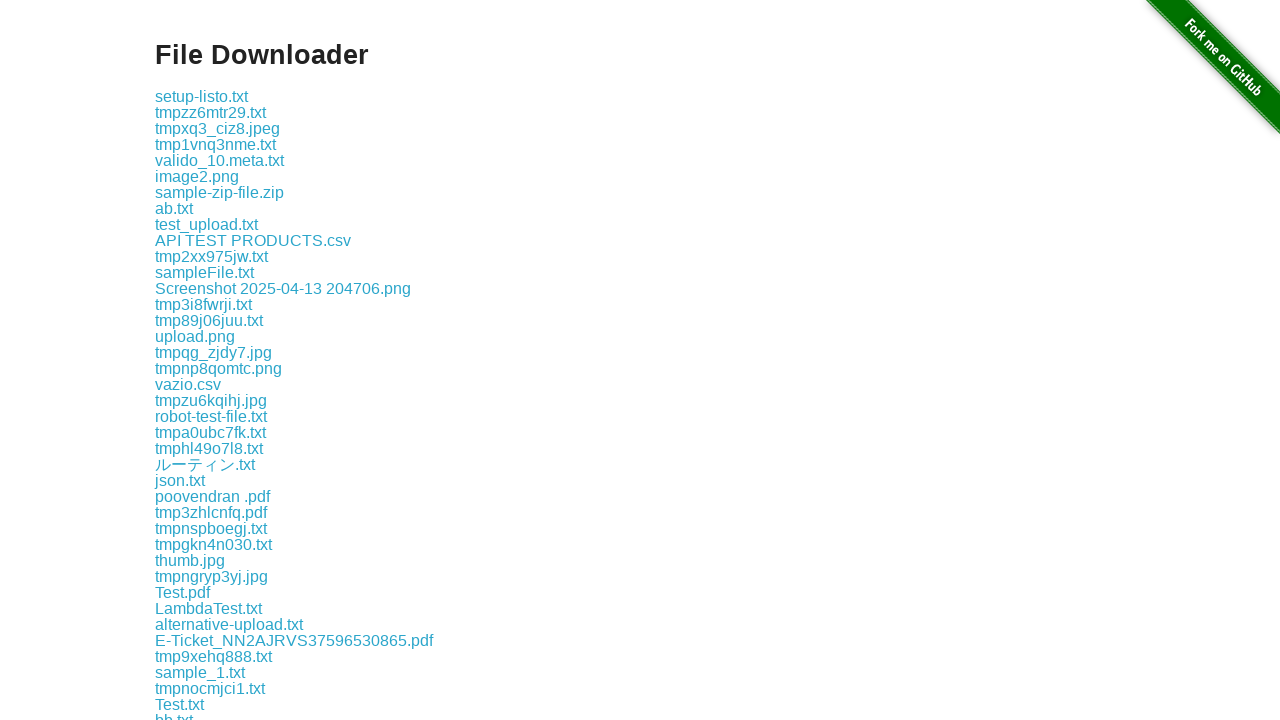

Found all download links on the page
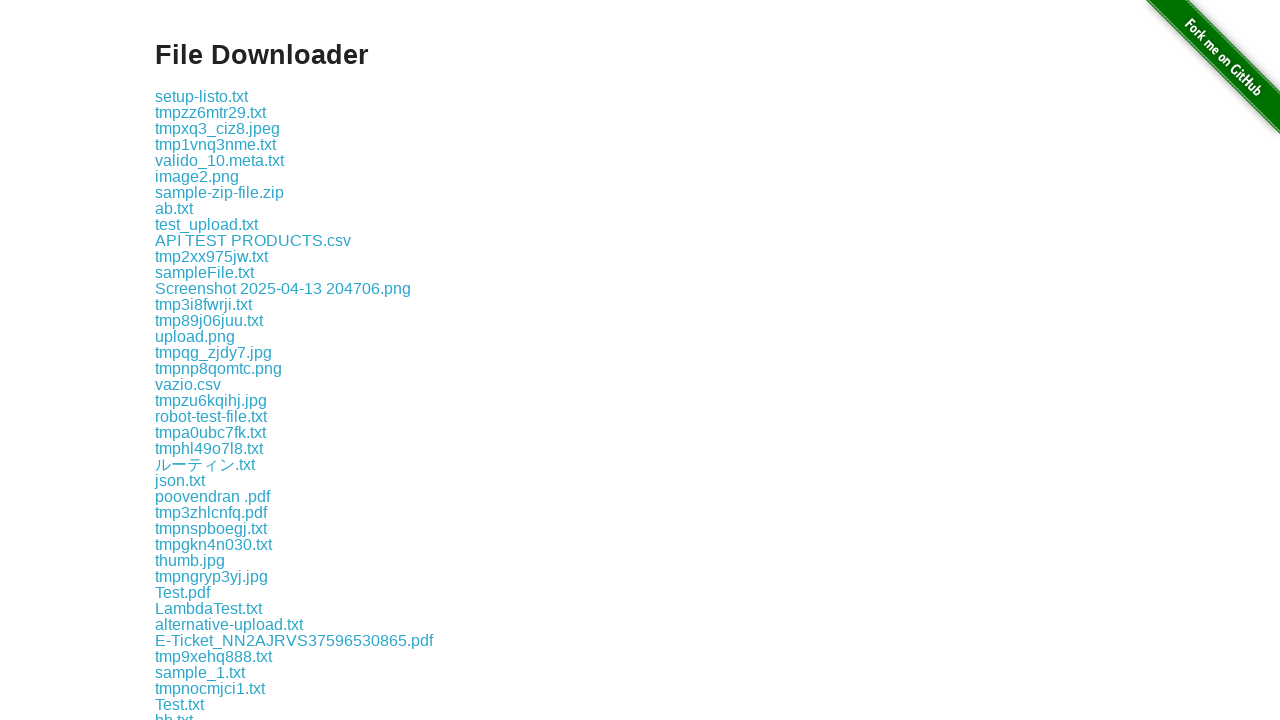

Retrieved href attribute from download link
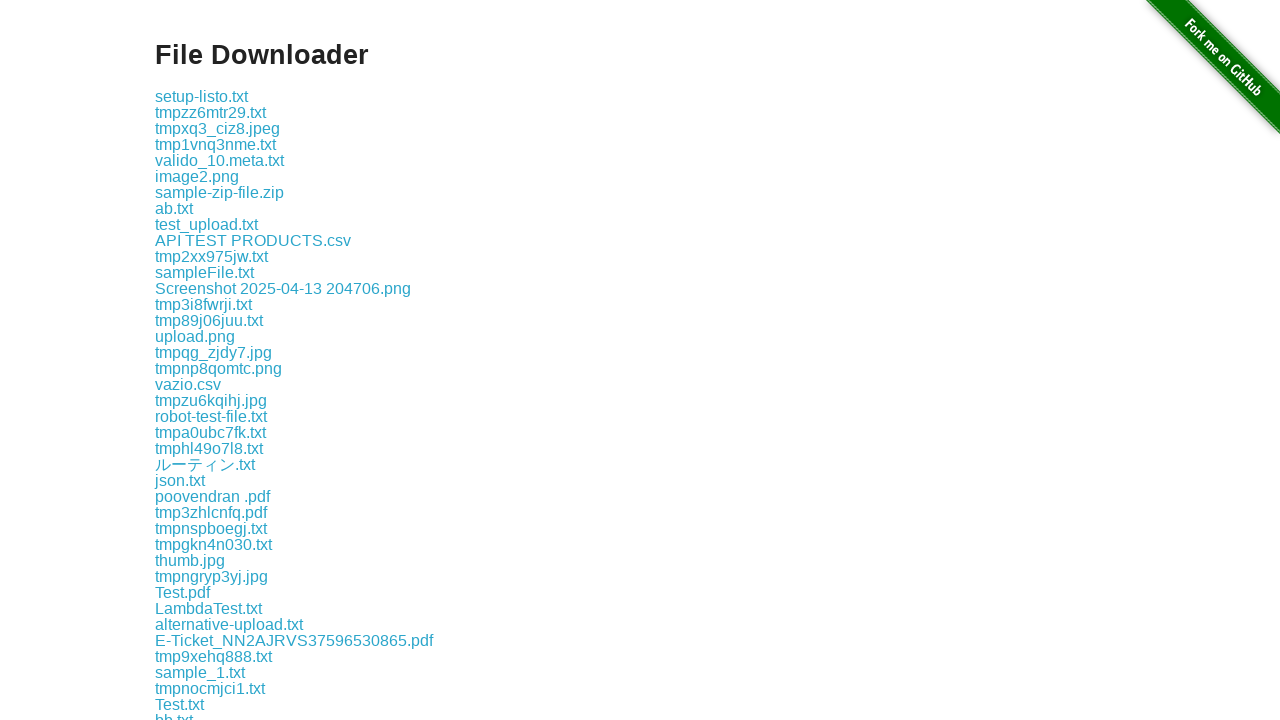

Retrieved href attribute from download link
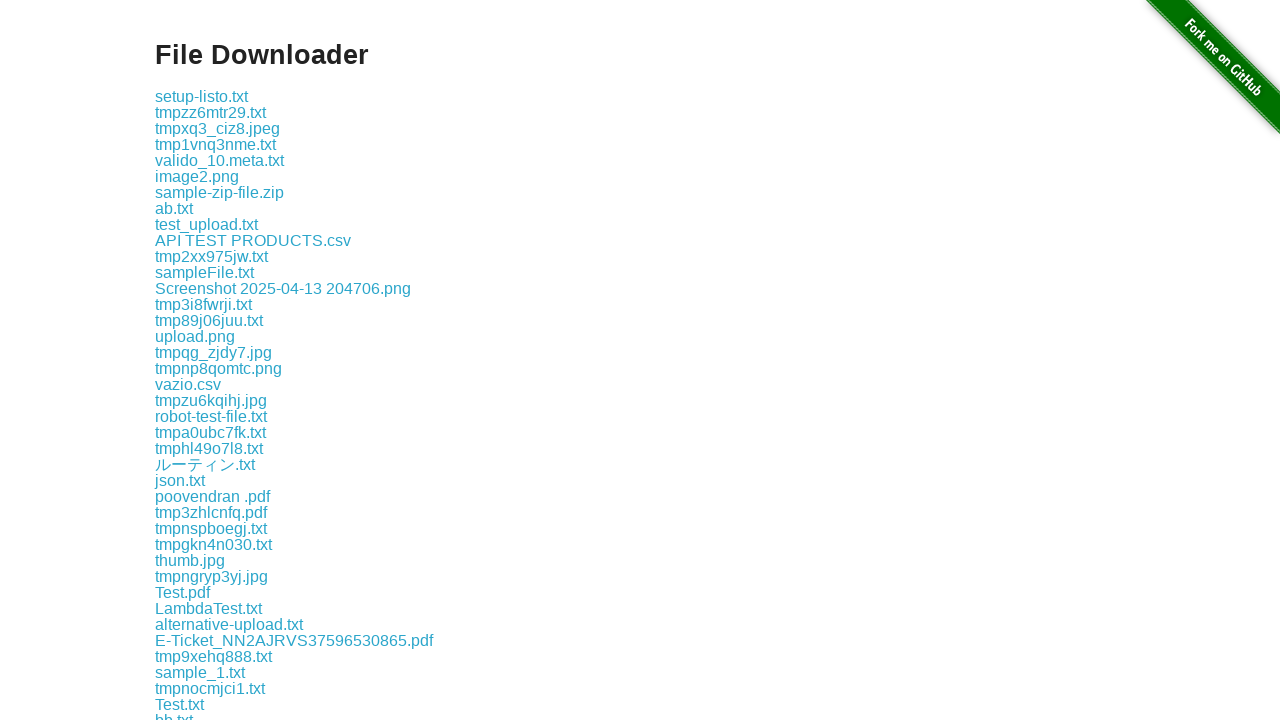

Retrieved href attribute from download link
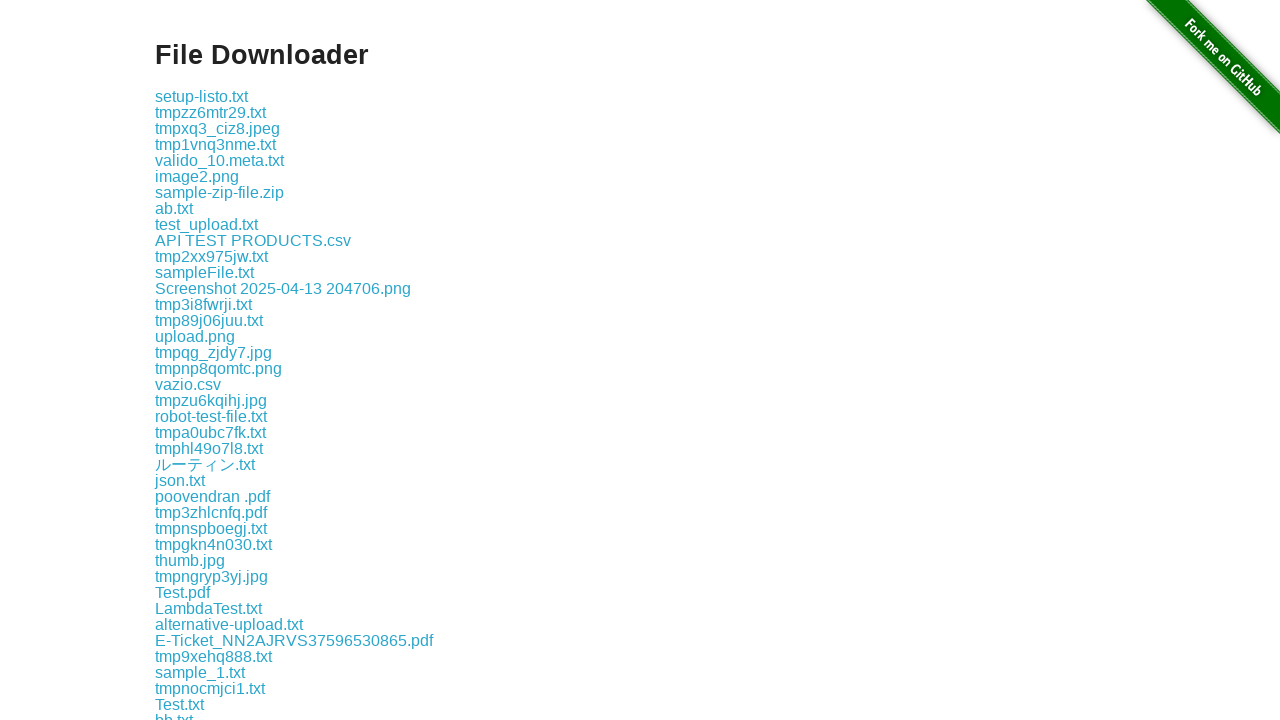

Retrieved href attribute from download link
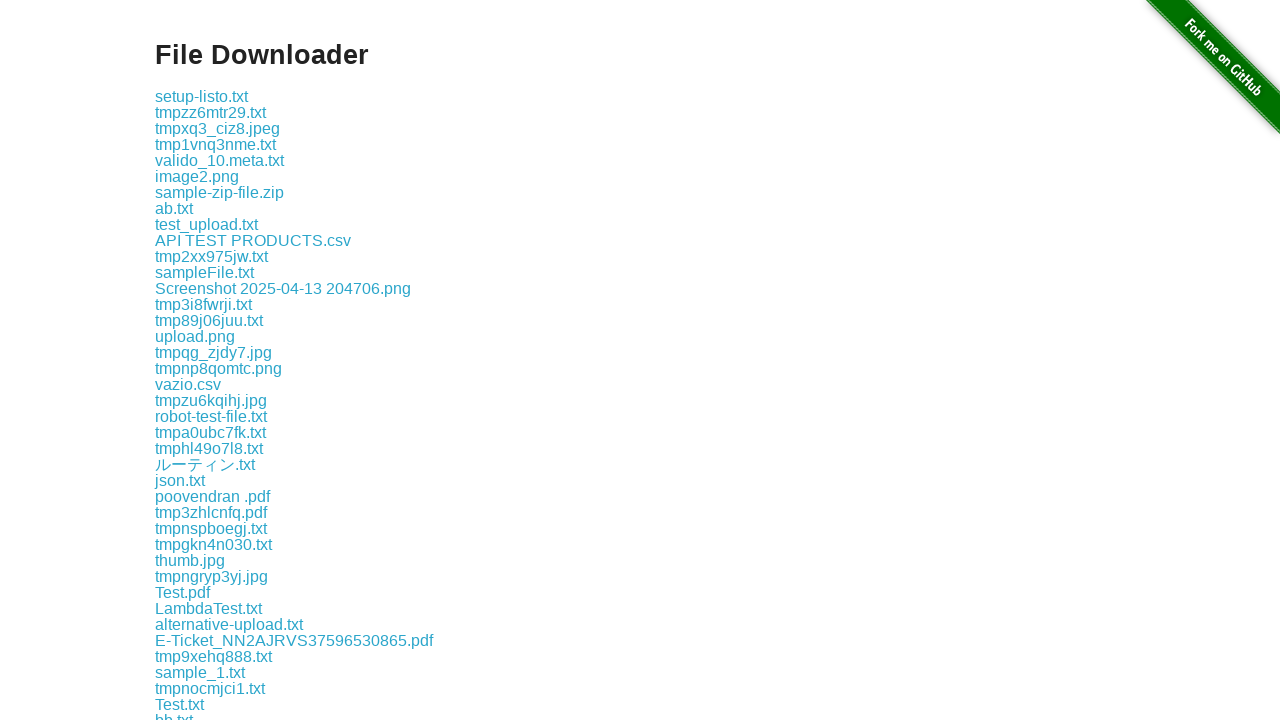

Retrieved href attribute from download link
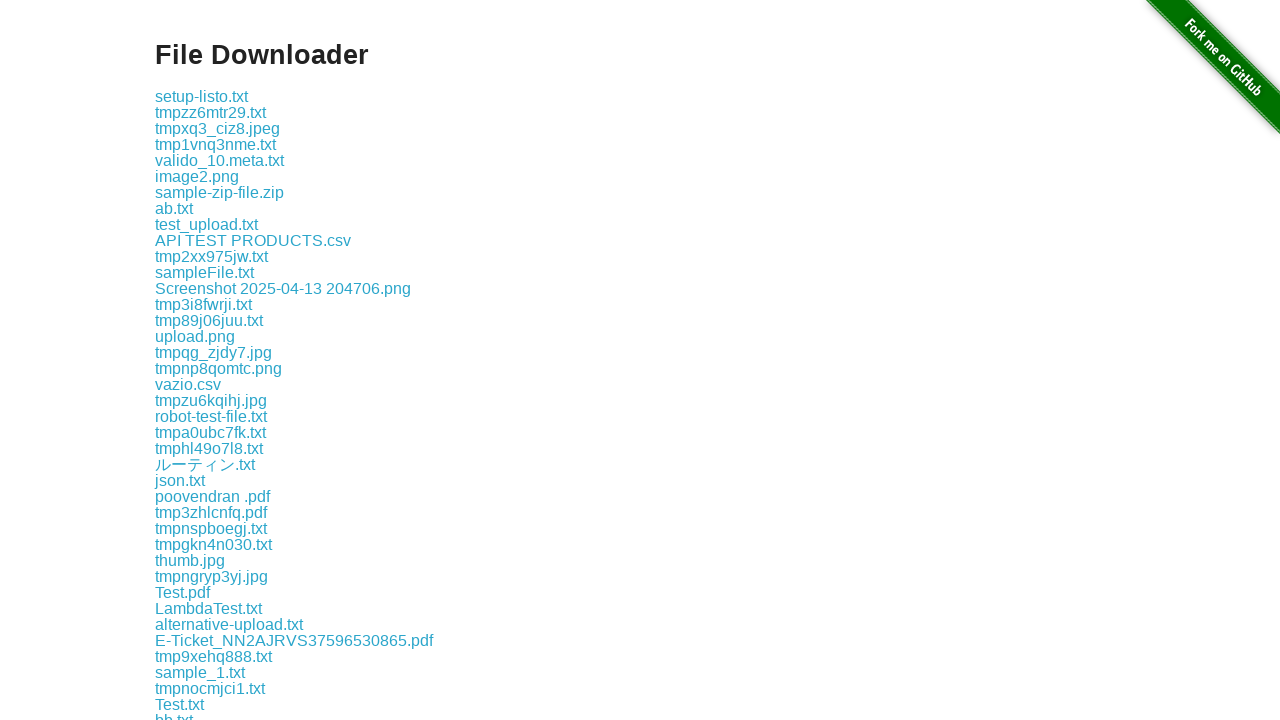

Retrieved href attribute from download link
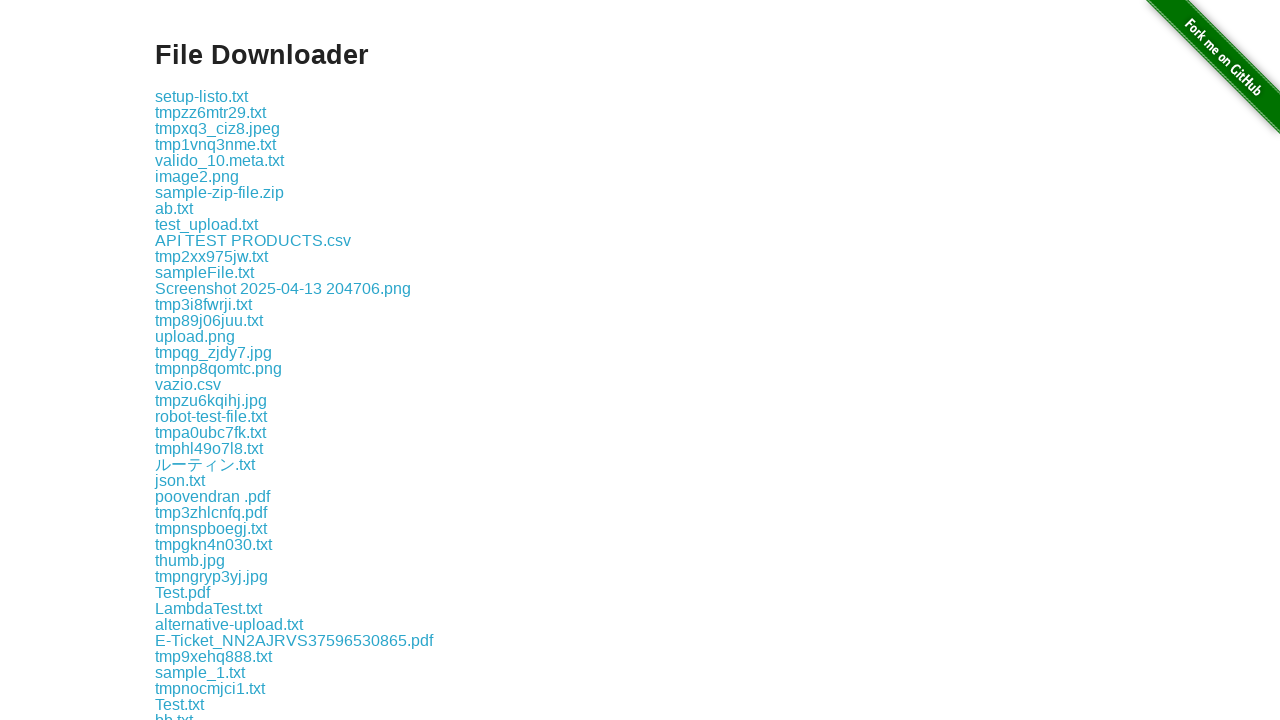

Retrieved href attribute from download link
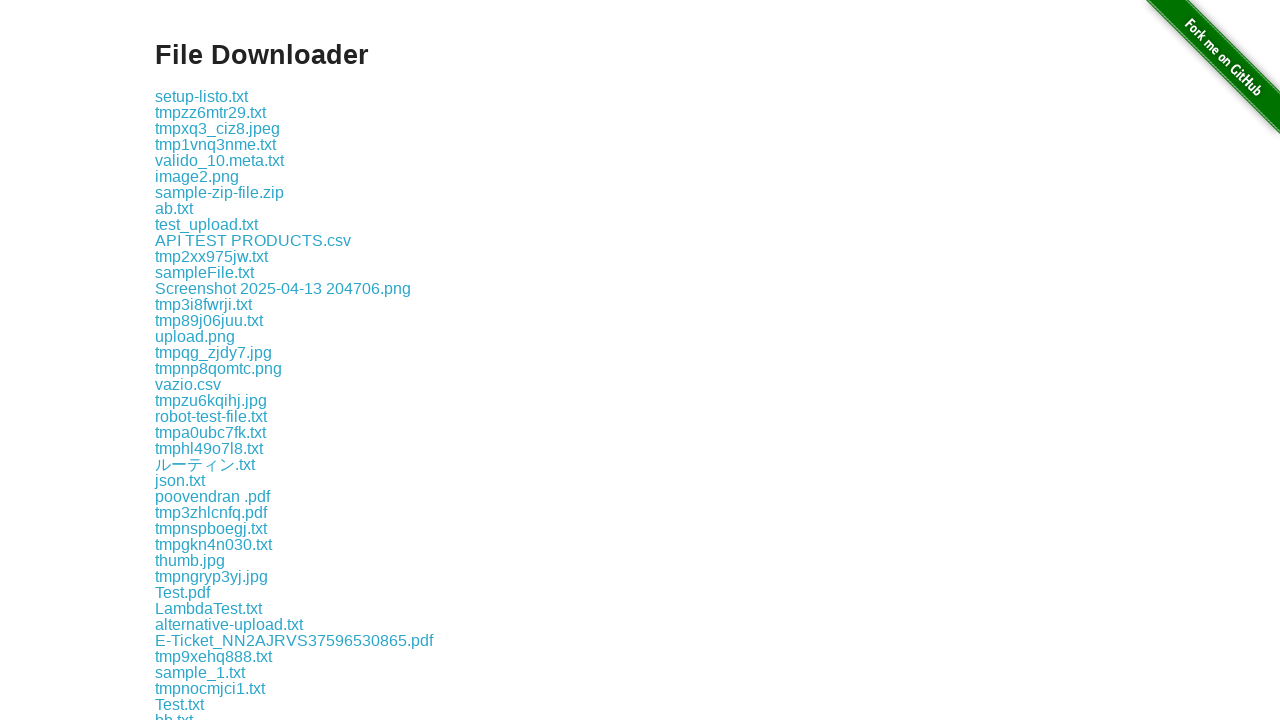

Retrieved href attribute from download link
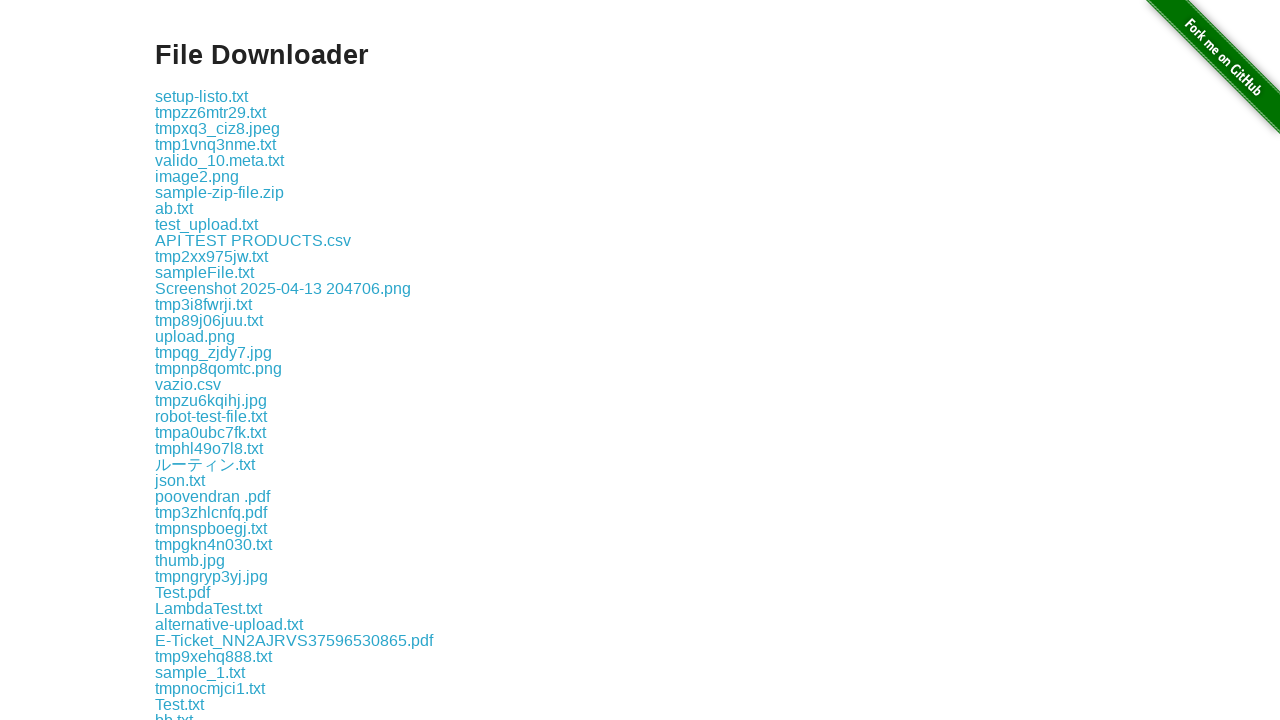

Retrieved href attribute from download link
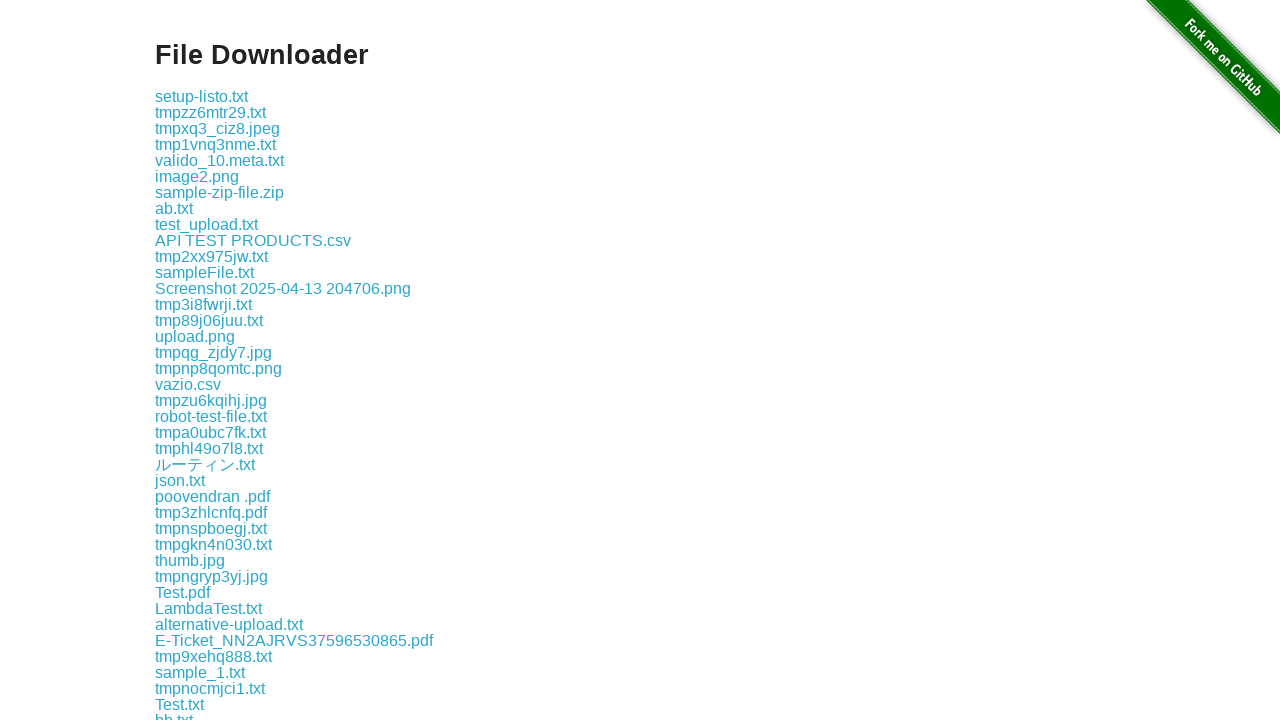

Retrieved href attribute from download link
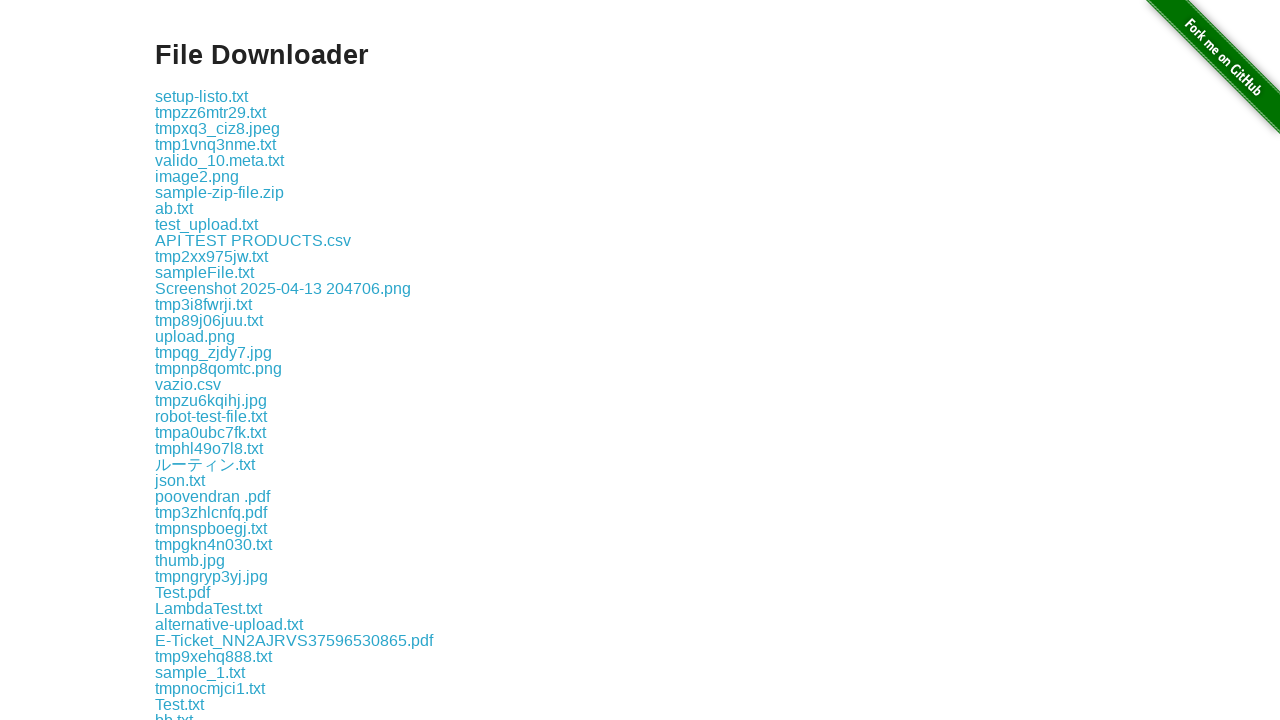

Retrieved href attribute from download link
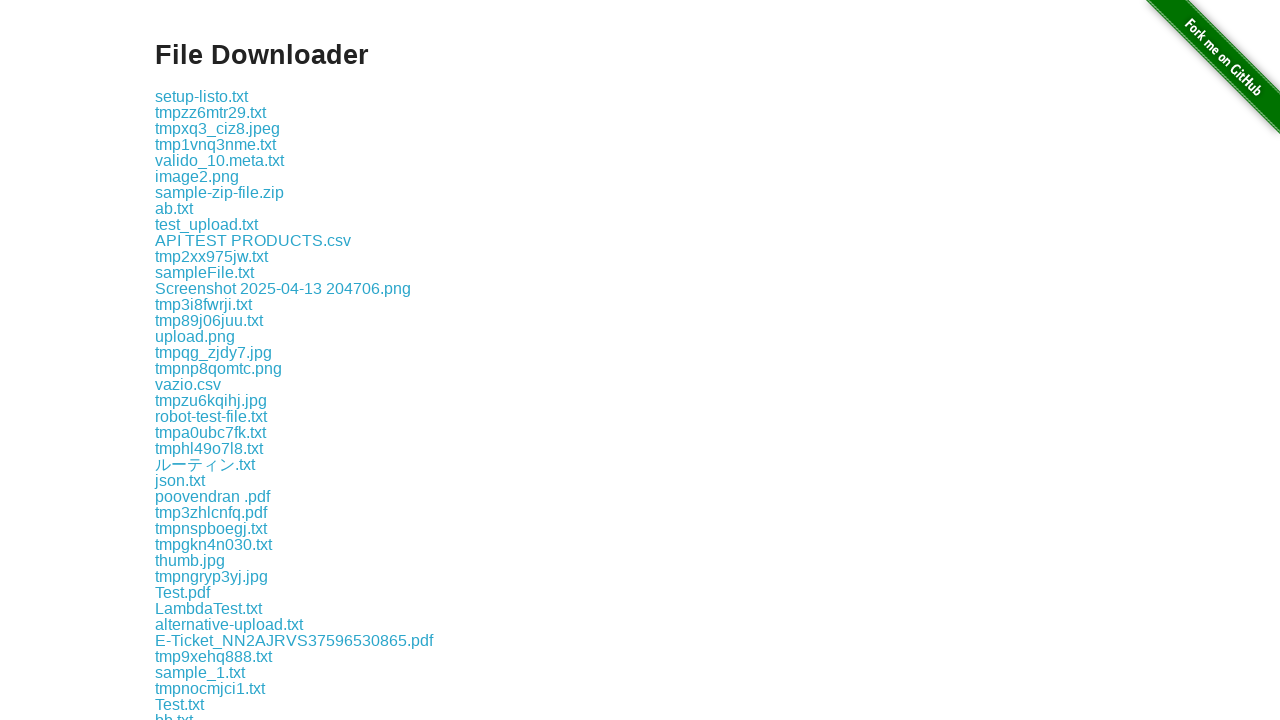

Retrieved href attribute from download link
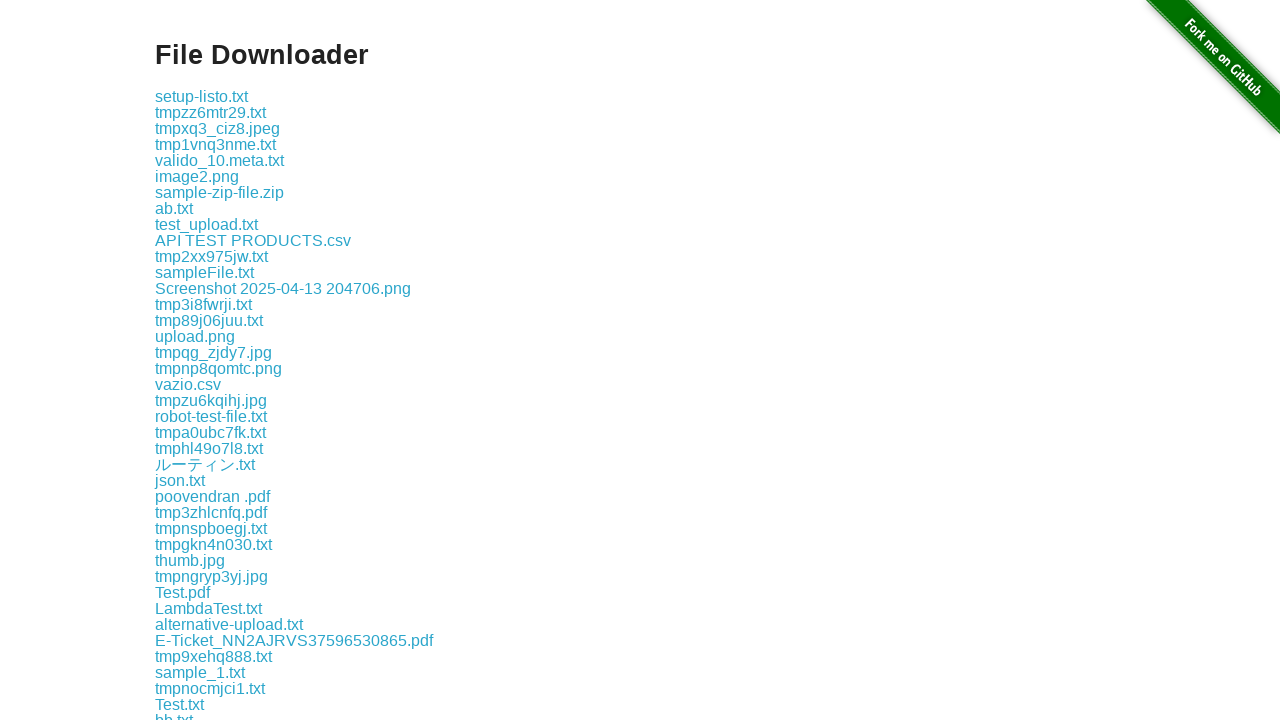

Retrieved href attribute from download link
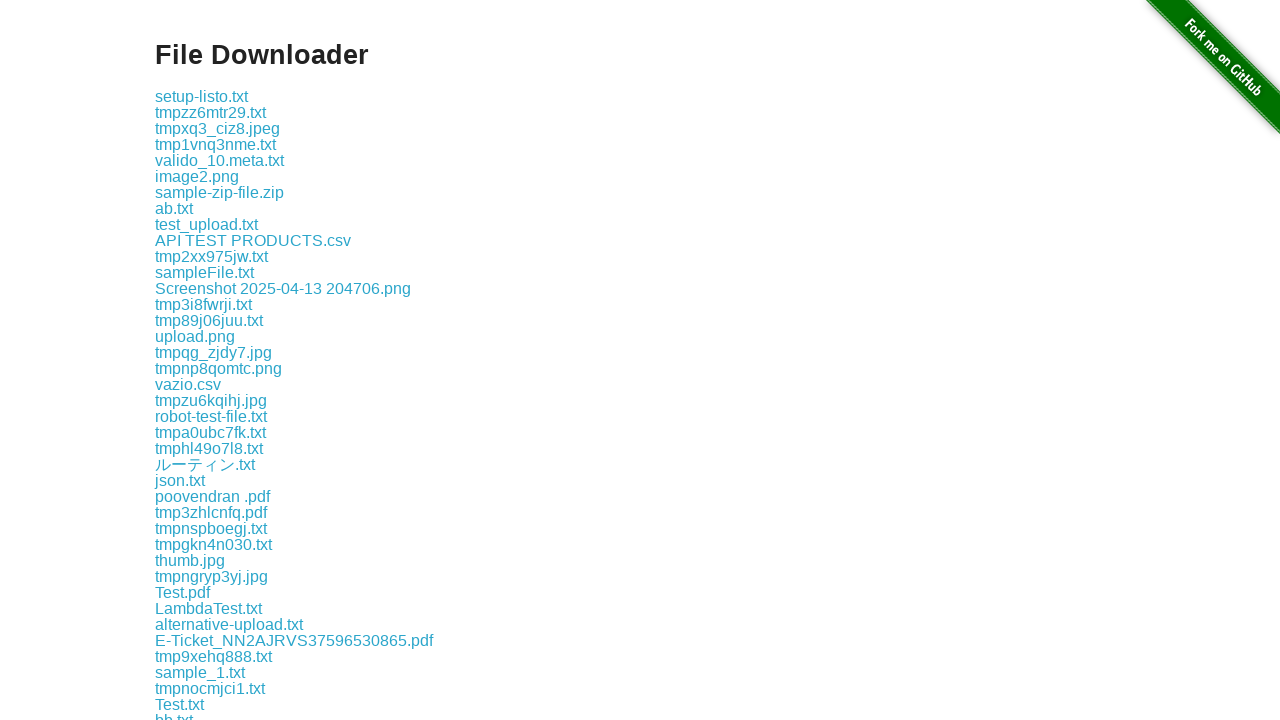

Retrieved href attribute from download link
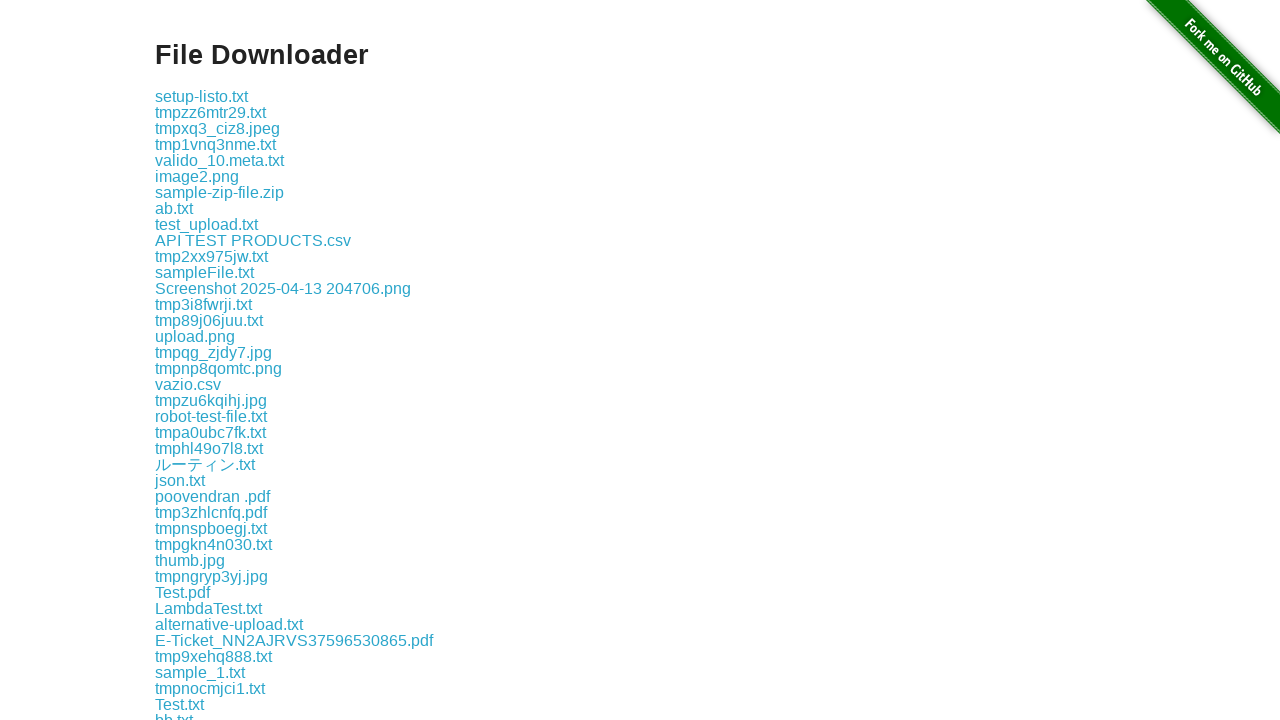

Retrieved href attribute from download link
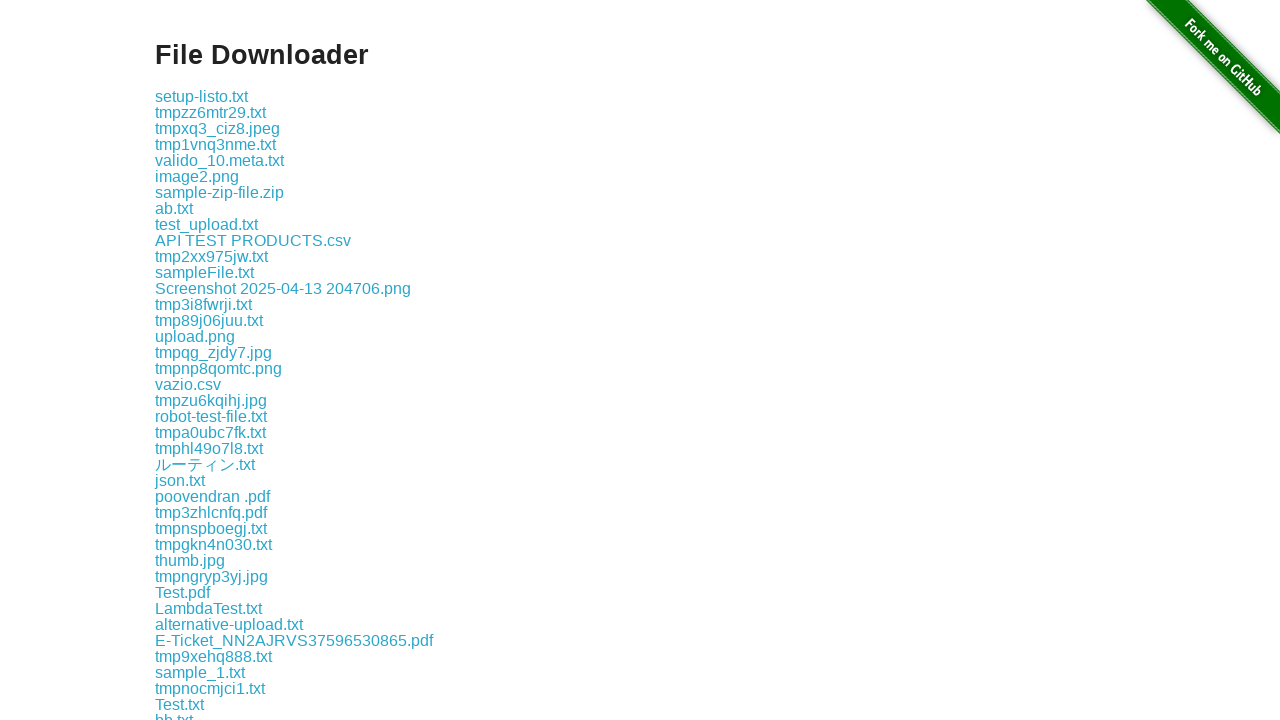

Retrieved href attribute from download link
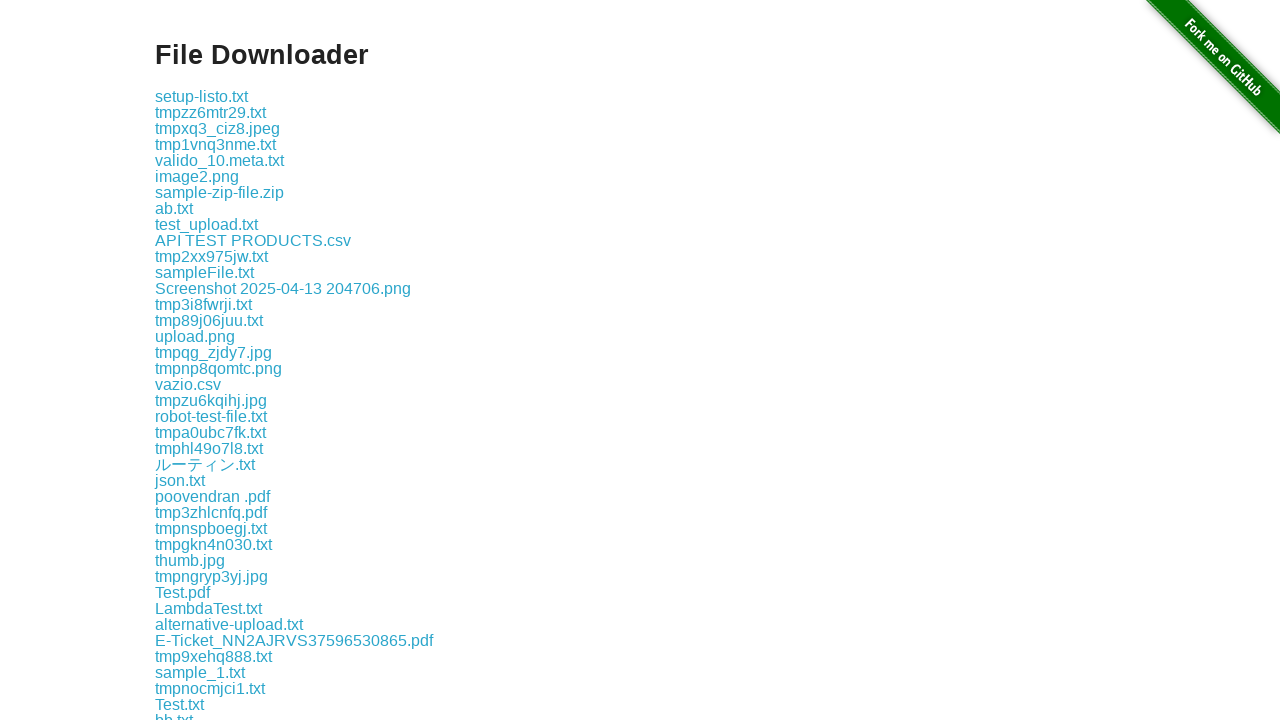

Retrieved href attribute from download link
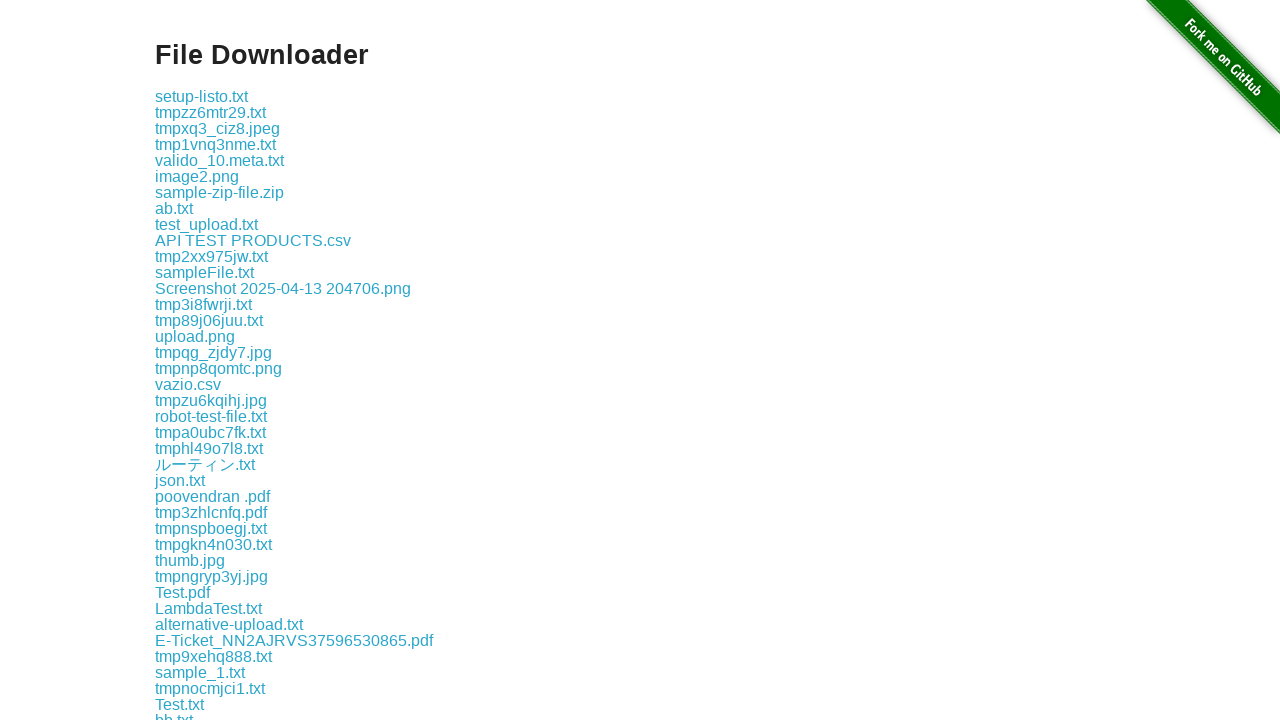

Clicked JPG download link
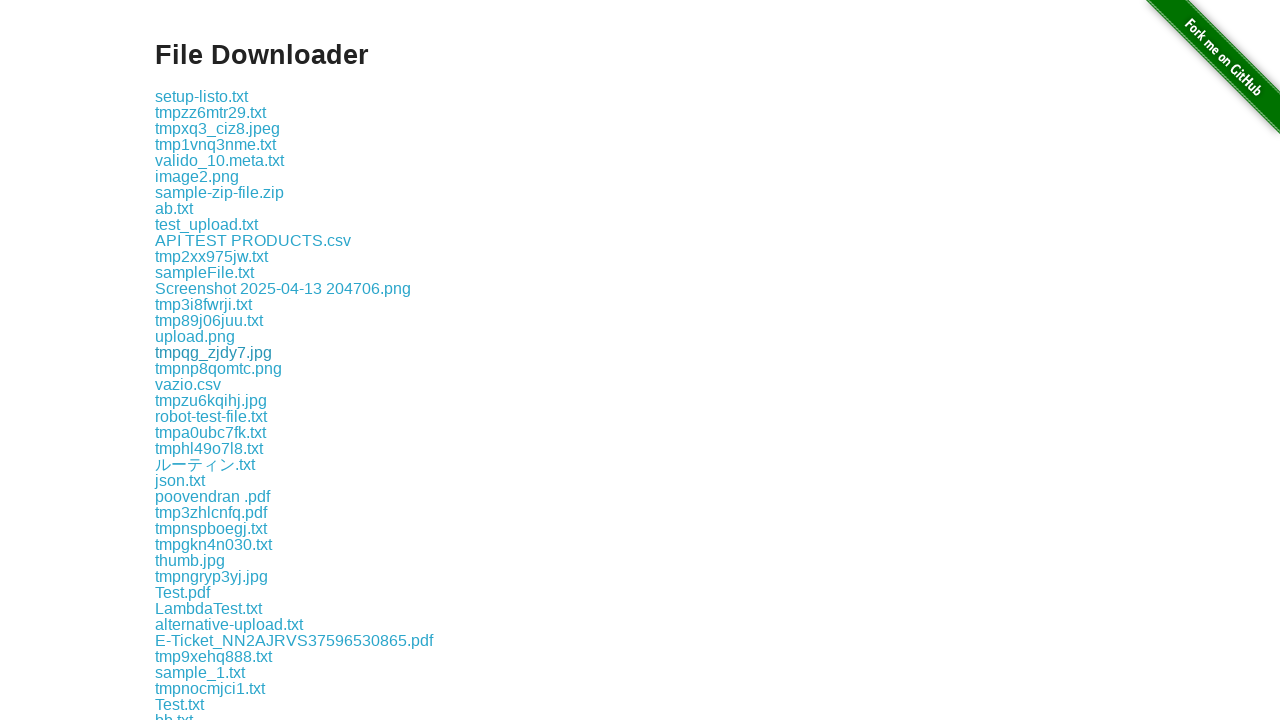

JPG file download completed
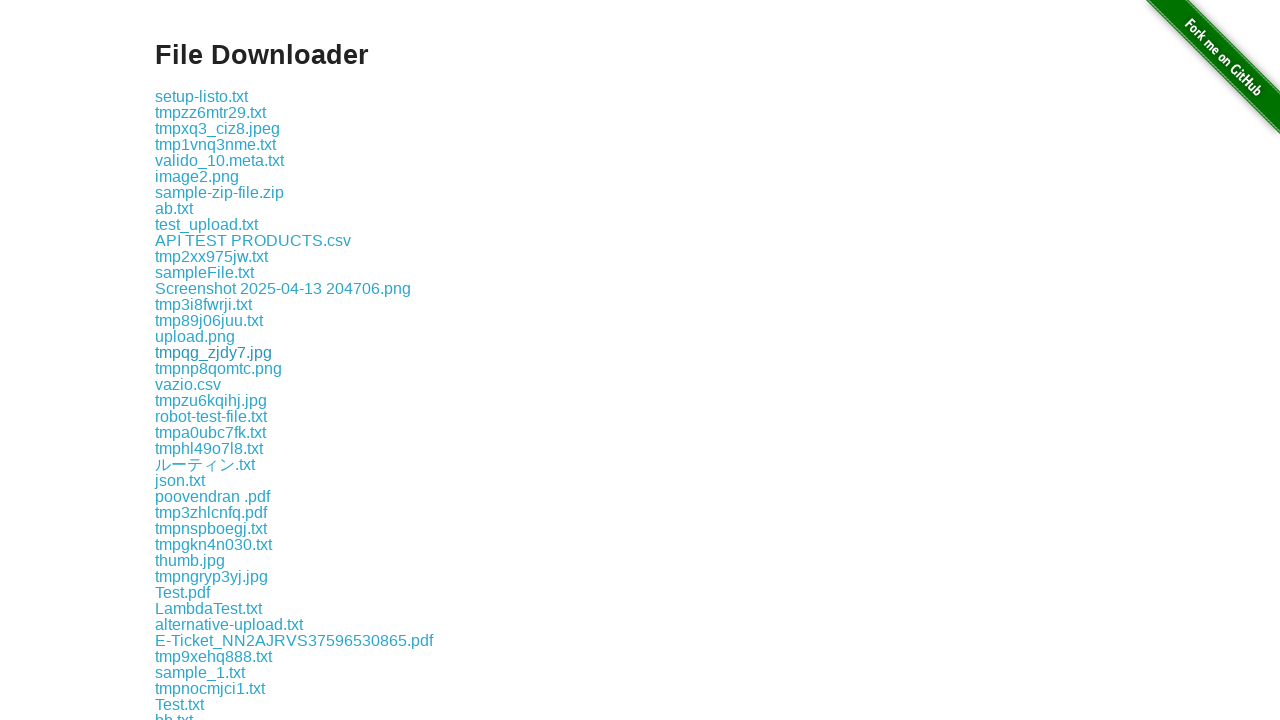

Saved downloaded JPG file to temporary location
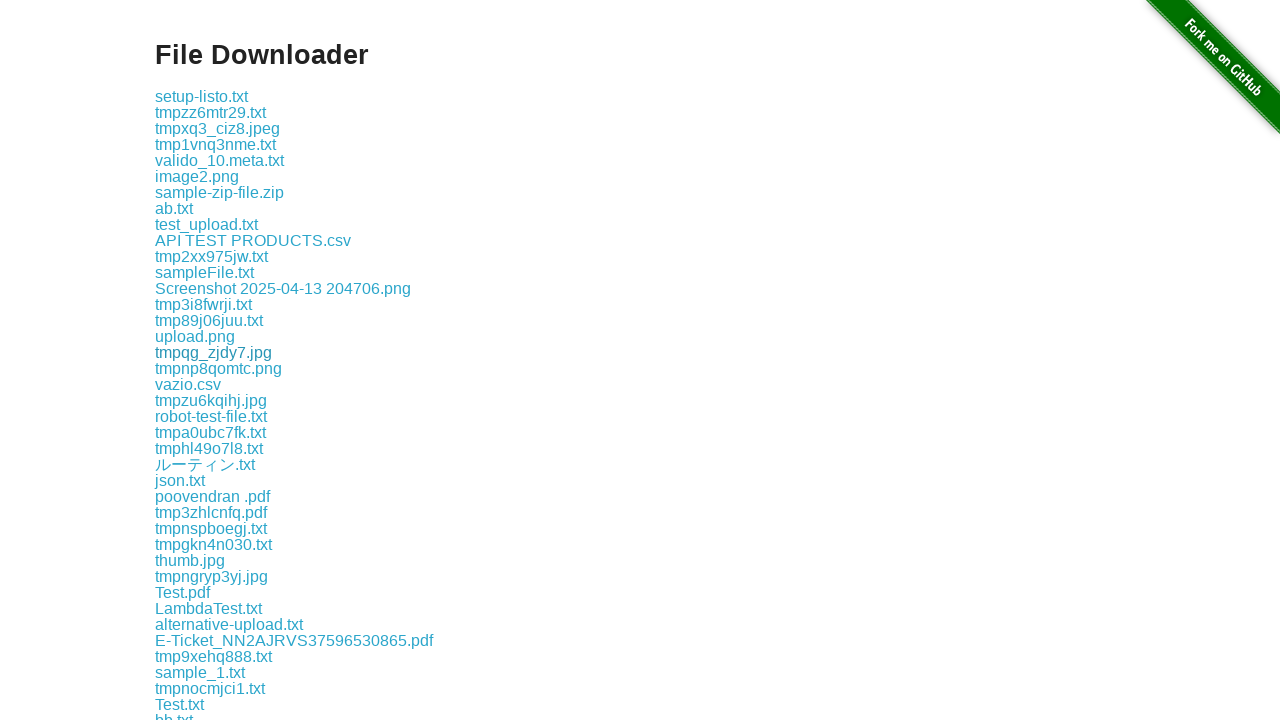

Navigated to upload page
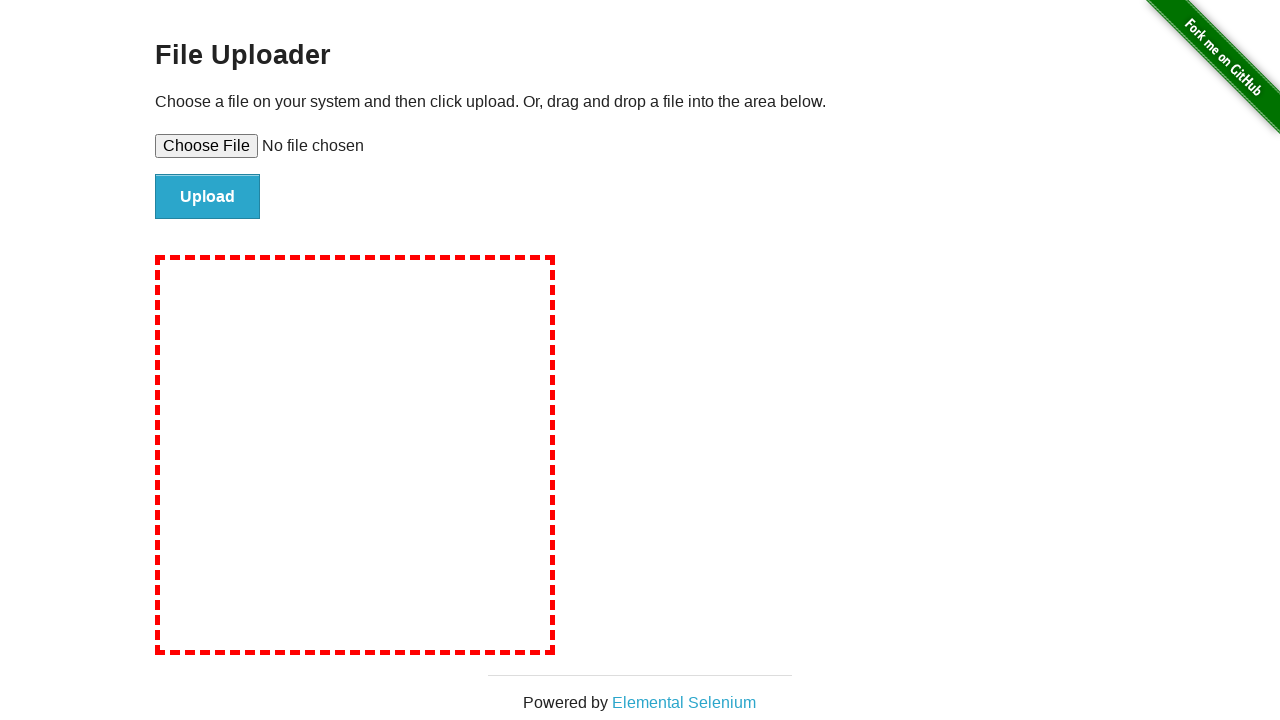

Set downloaded JPG file as input for file upload
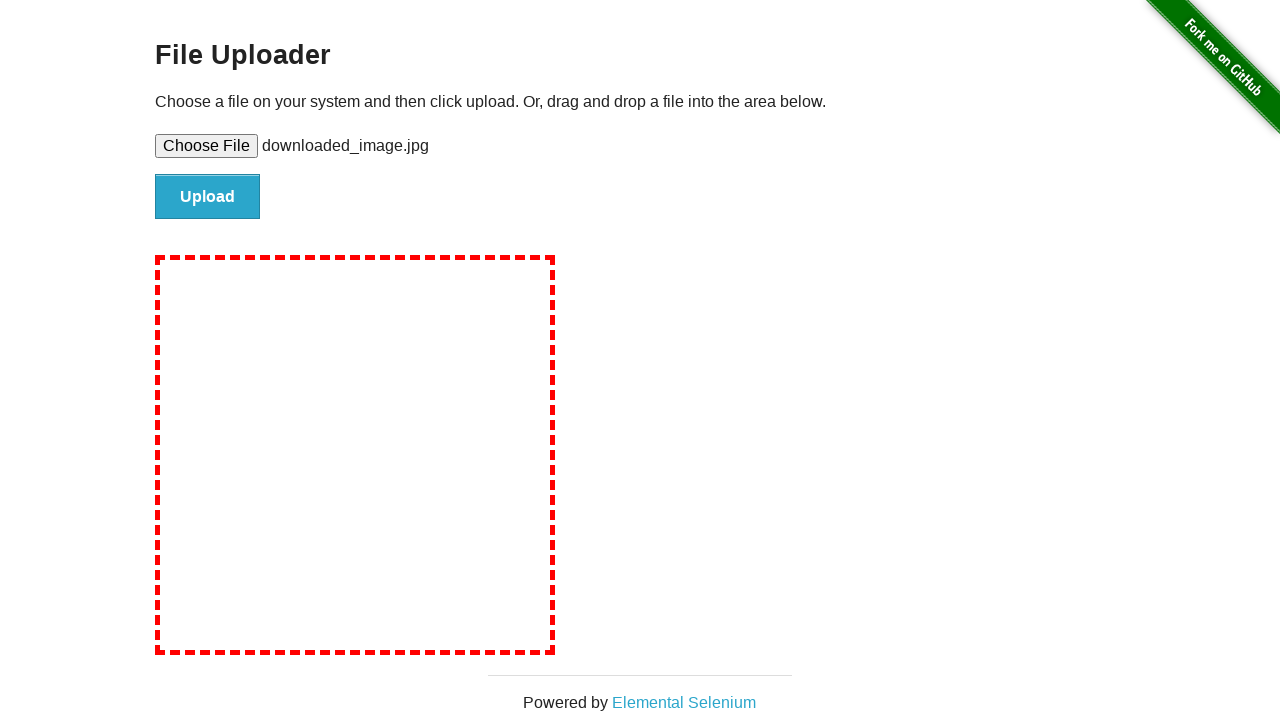

Clicked upload button to submit file at (208, 197) on #file-submit
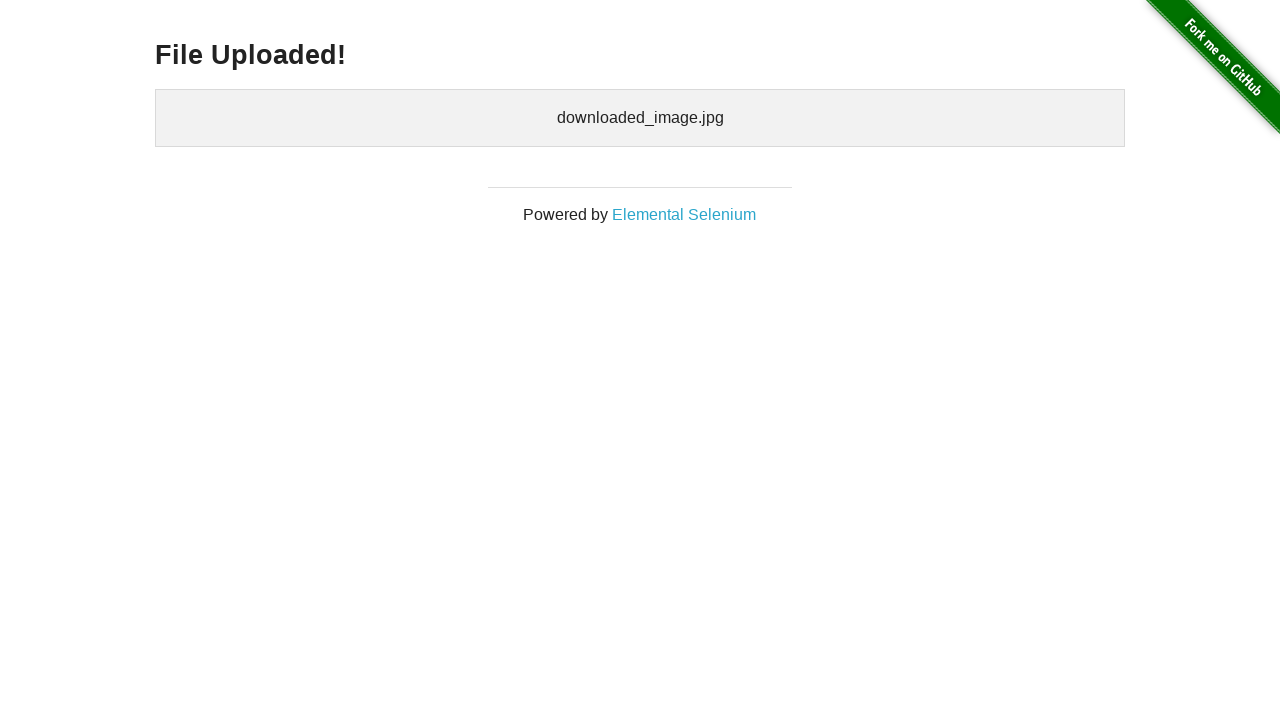

Upload completed and success message appeared
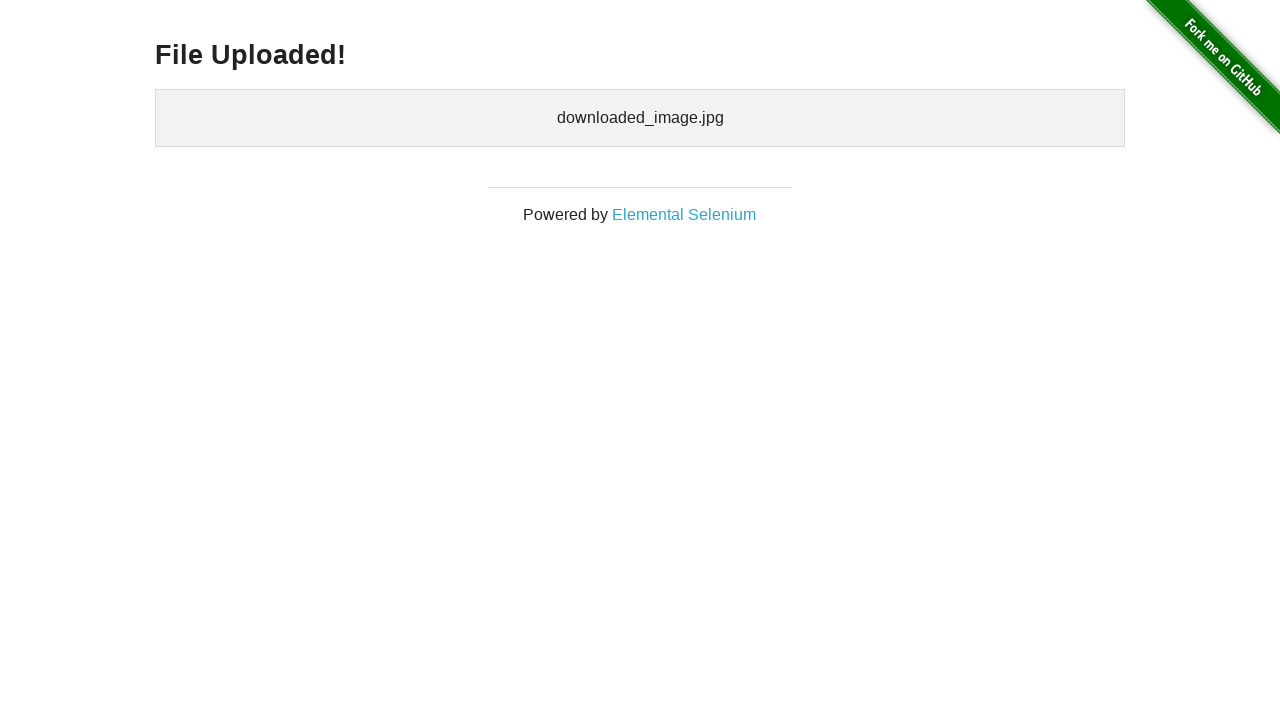

Cleaned up temporary file
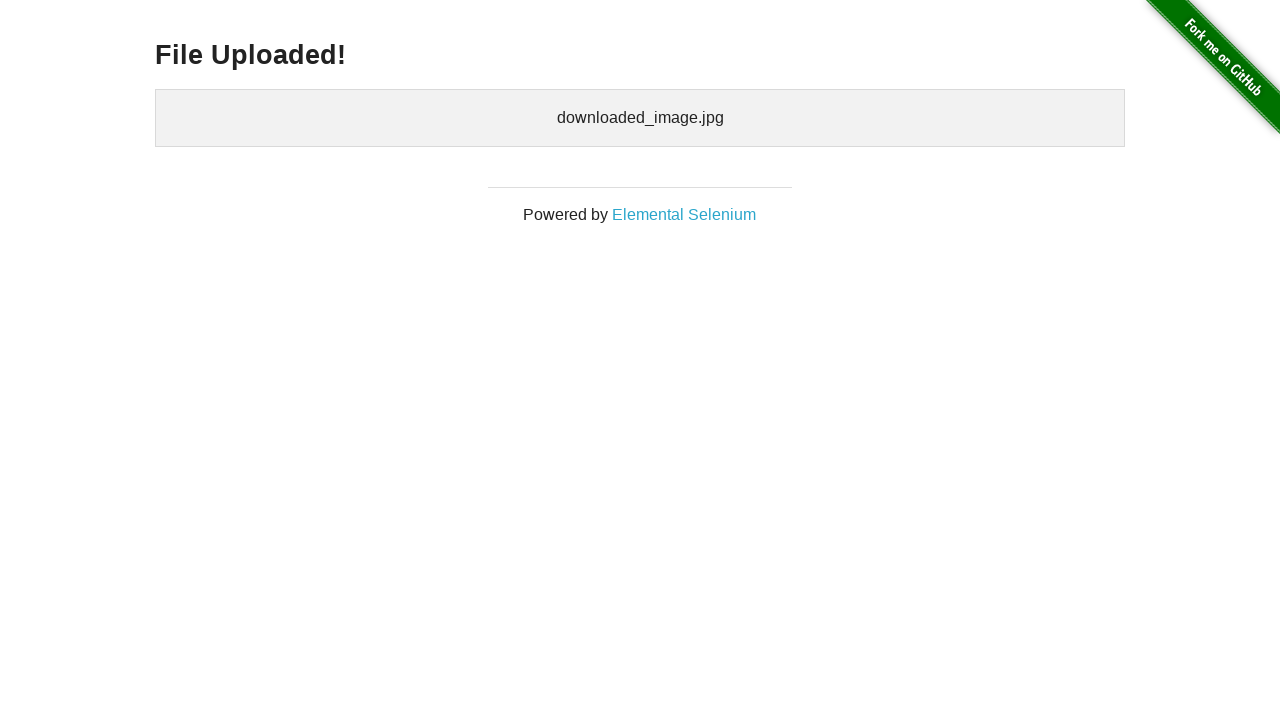

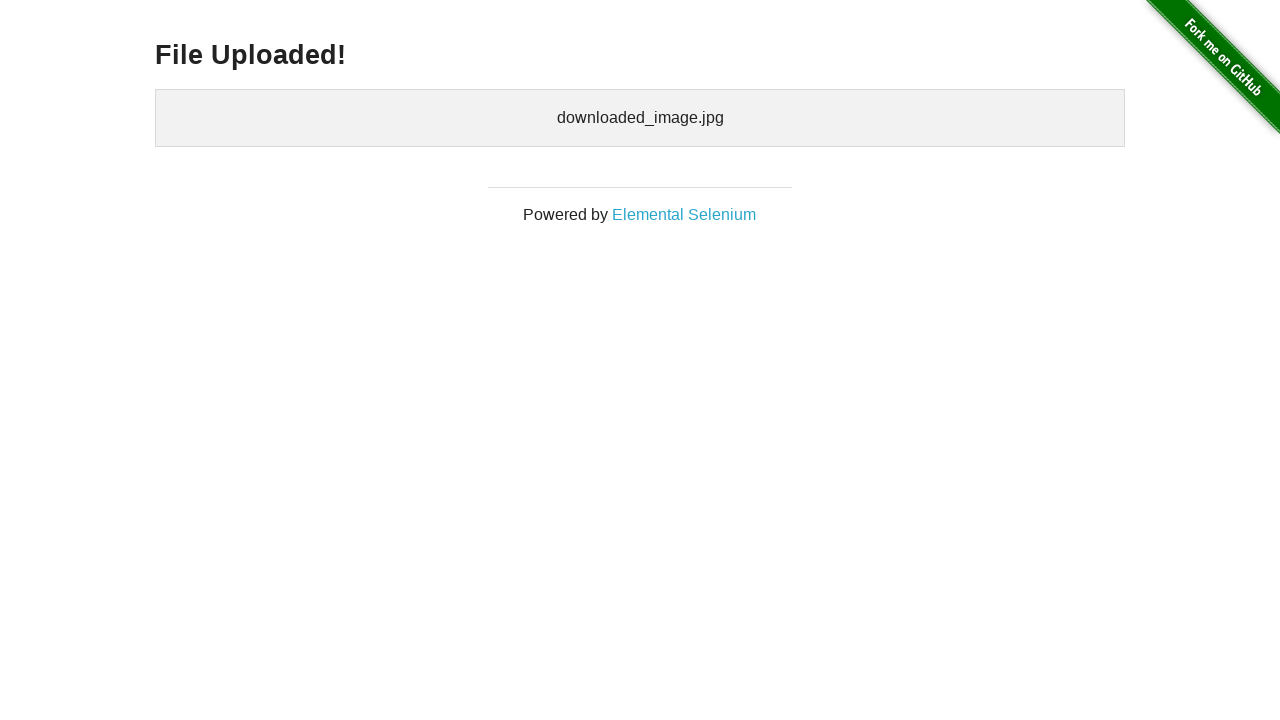